Tests JavaScript Confirm dialog by clicking OK to accept

Starting URL: https://the-internet.herokuapp.com/

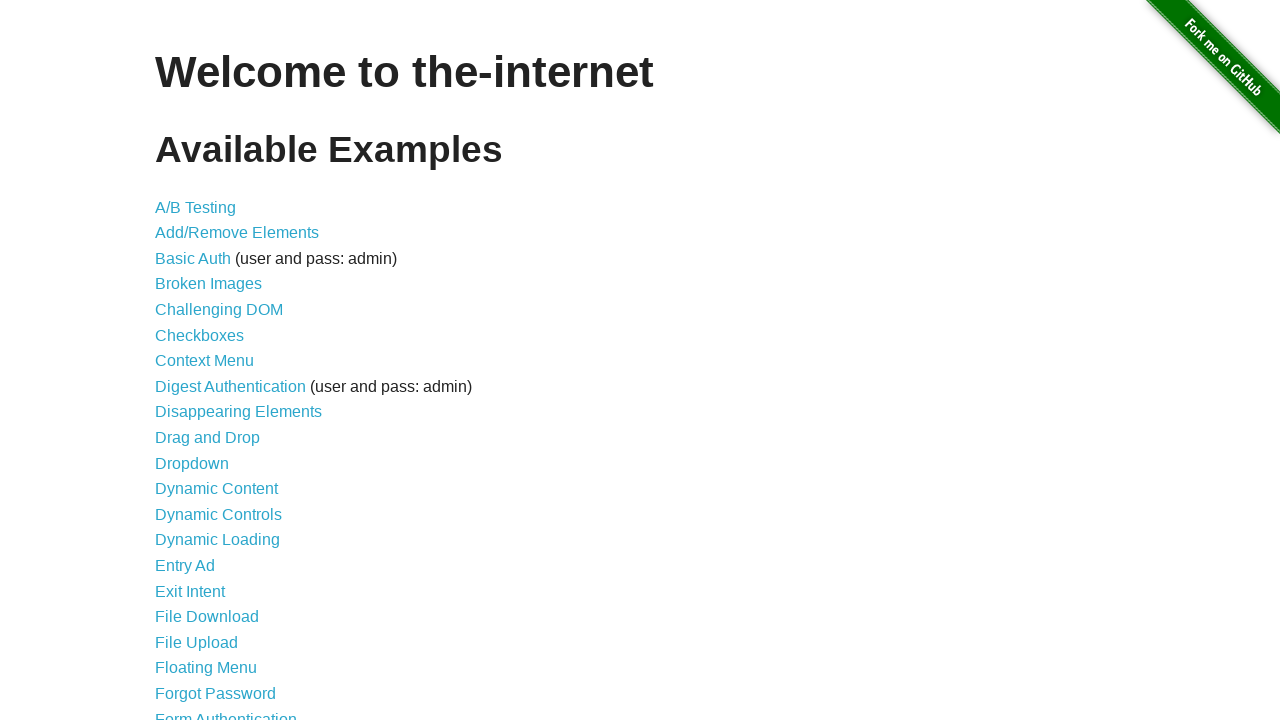

Clicked JavaScript Alerts link at (214, 361) on text=JavaScript Alerts
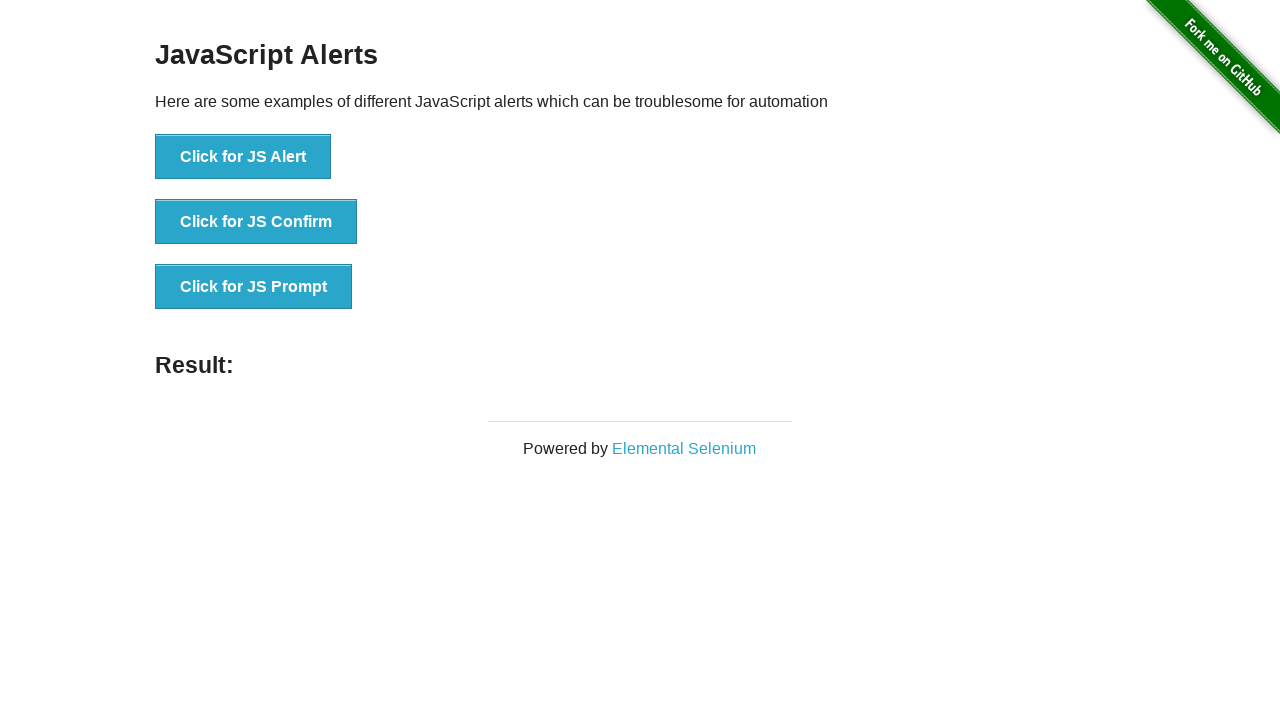

Set up dialog handler to accept confirm dialogs
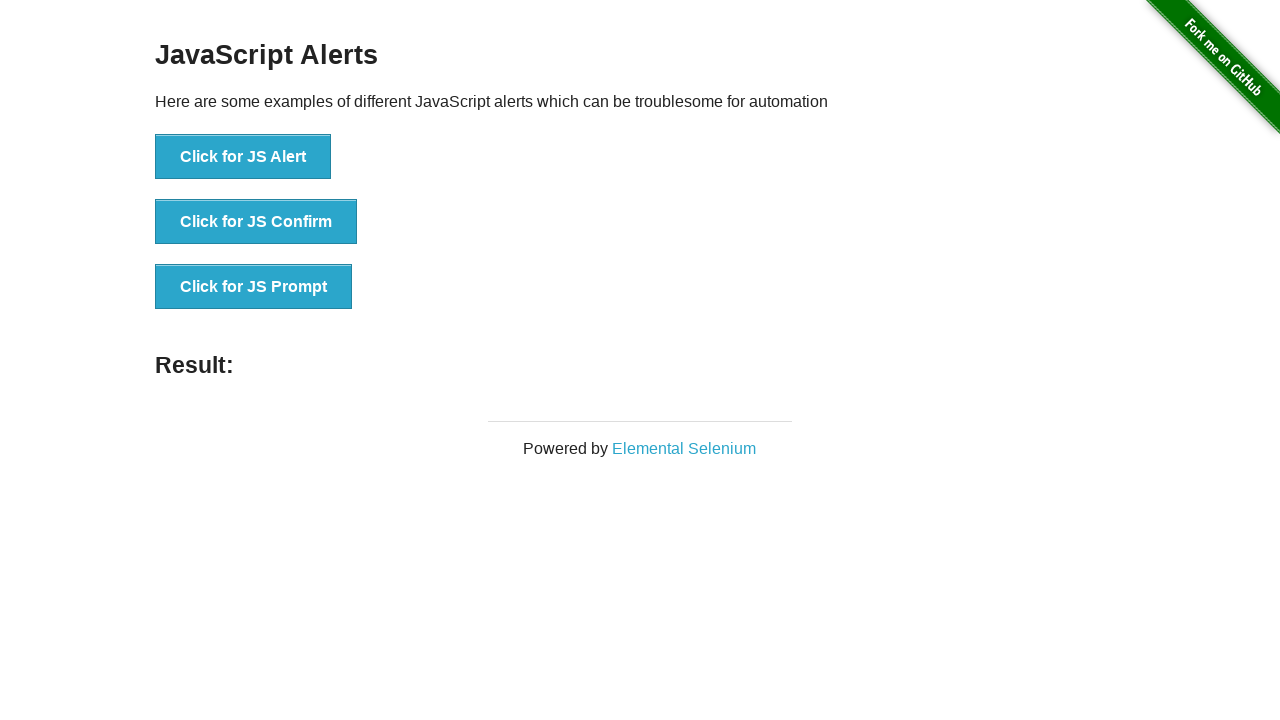

Clicked JS Confirm button to trigger confirm dialog at (256, 222) on xpath=//*[@id="content"]/div/ul/li[2]/button
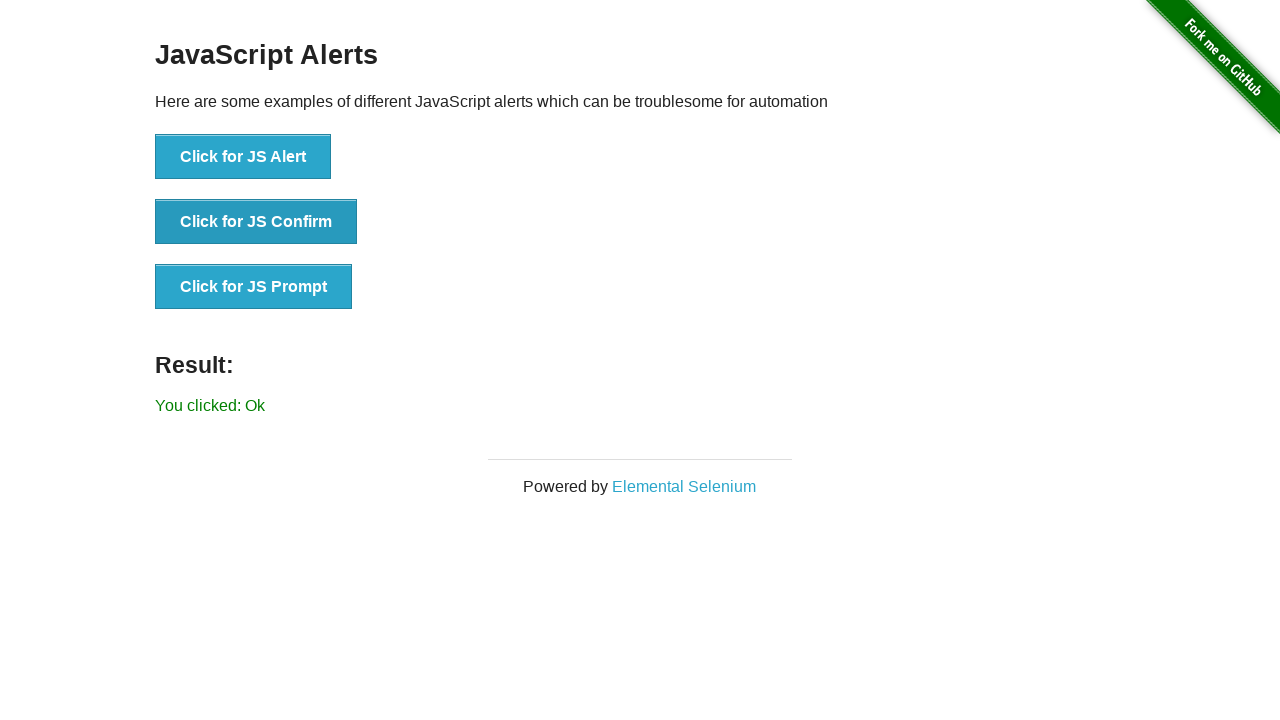

Result text appeared after accepting confirm dialog
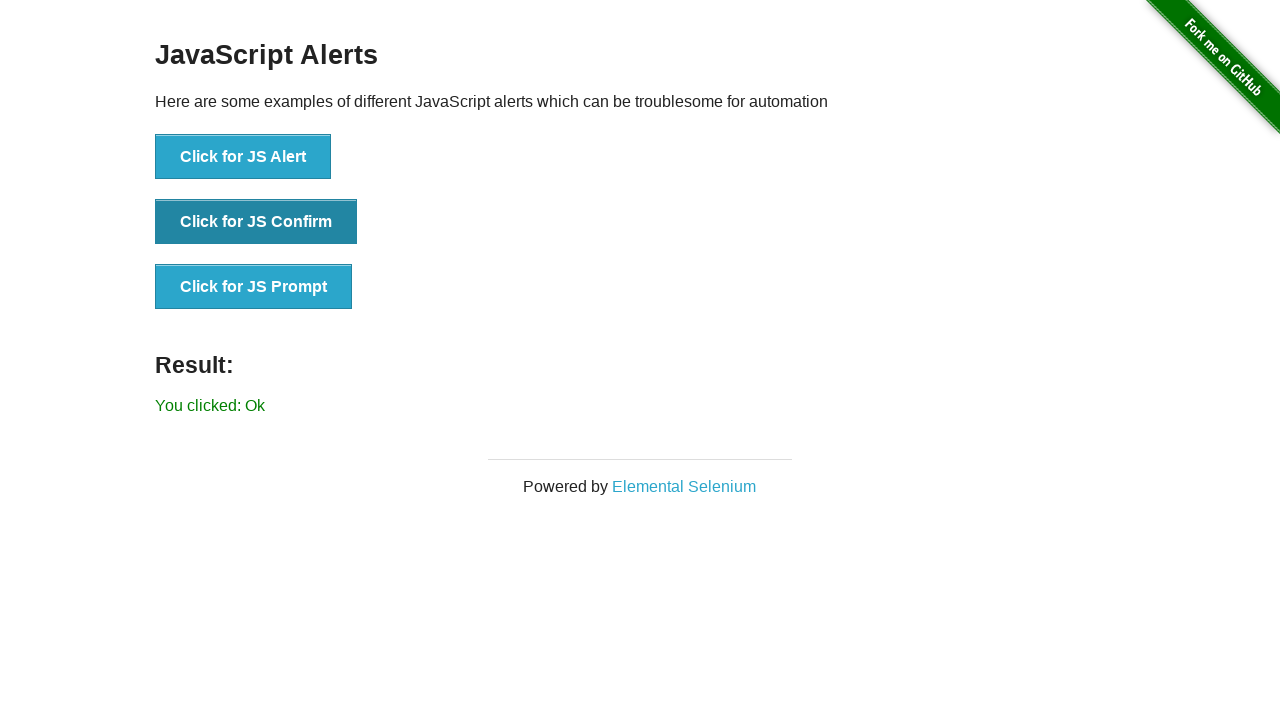

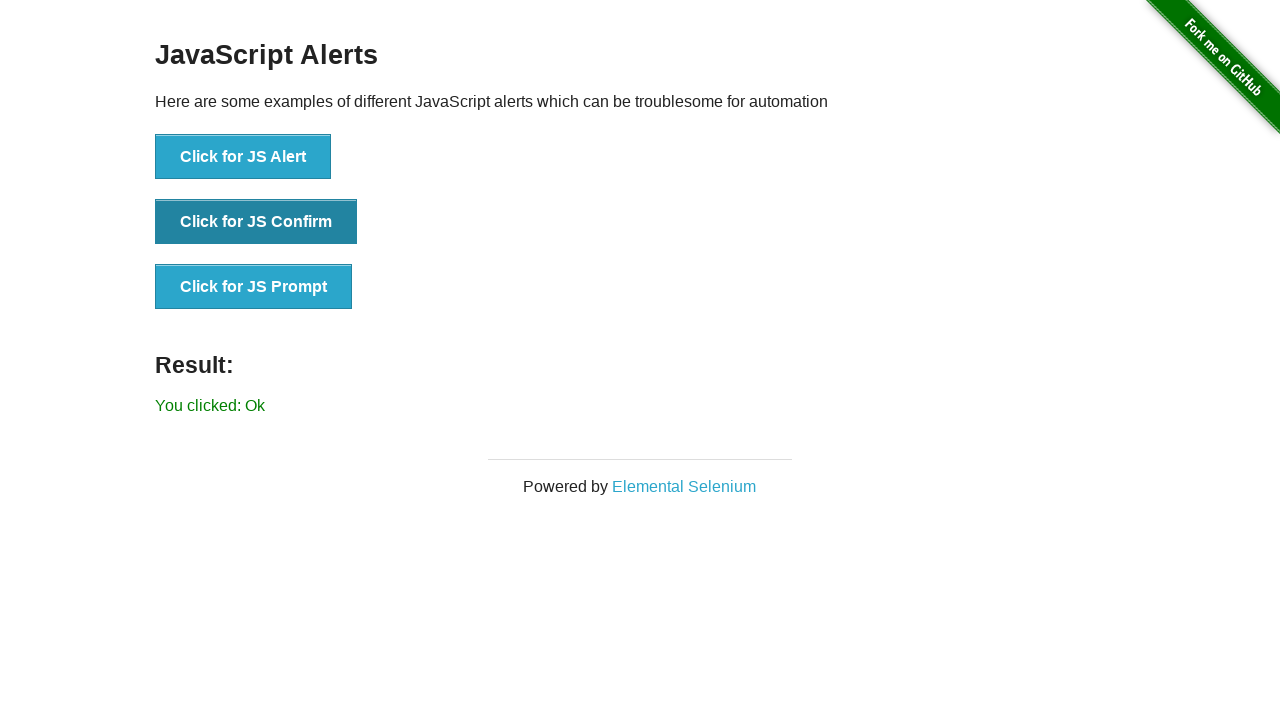